Tests the Documents link navigation by clicking on "Dokumenty" and verifying it leads to the documents page with expected content.

Starting URL: https://www.psmf.cz/

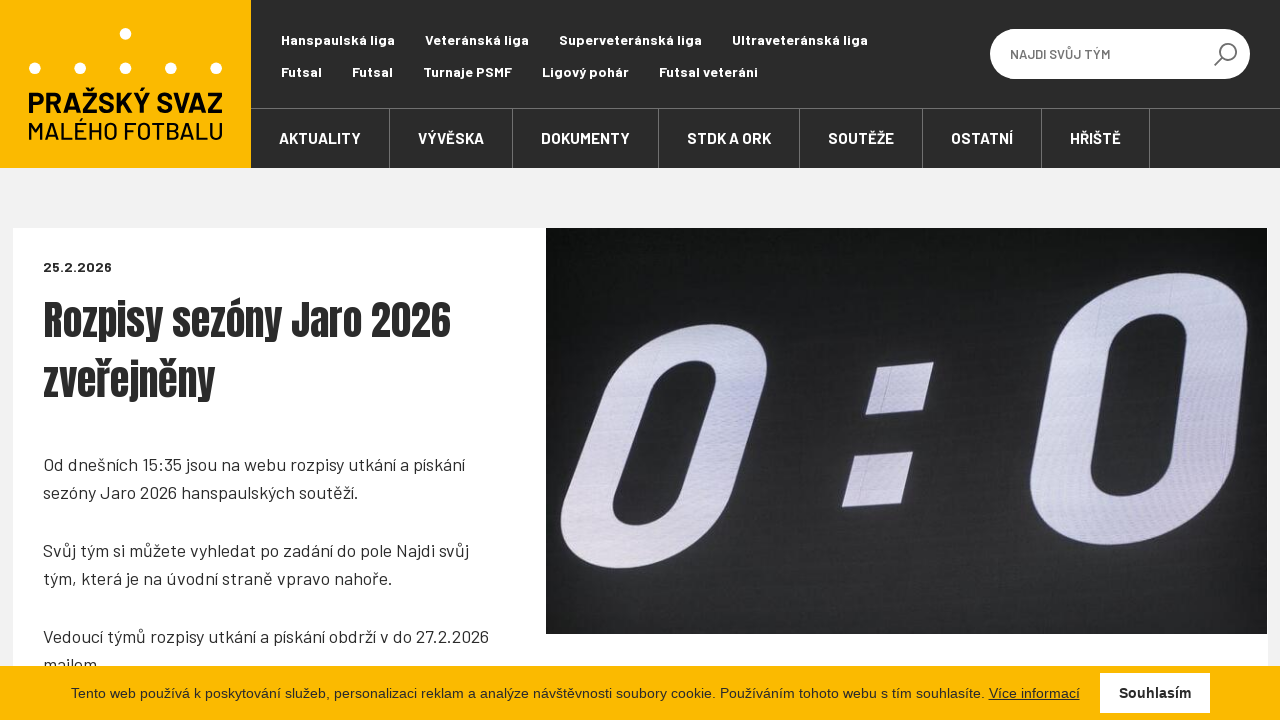

Set viewport size to 1280x800 for full menu display
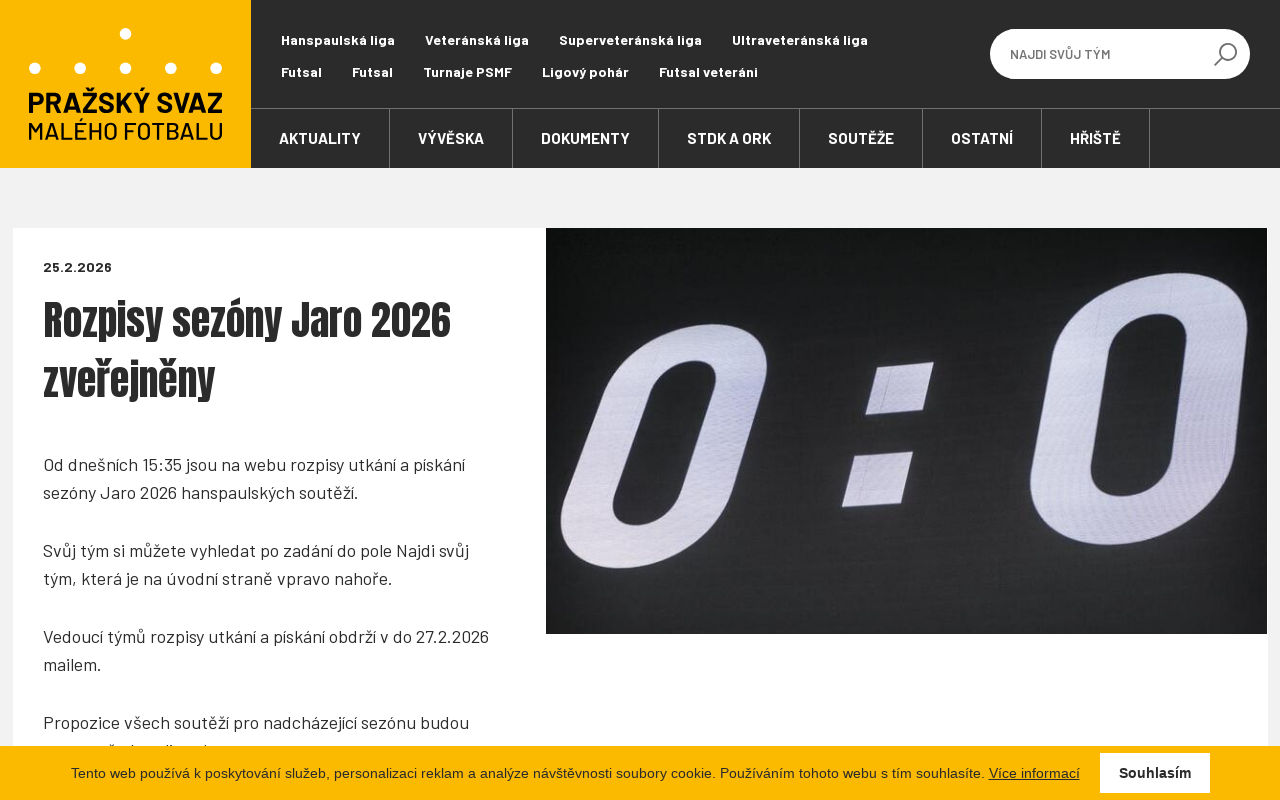

Clicked on 'Dokumenty' (Documents) link at (586, 138) on a:has-text('Dokumenty')
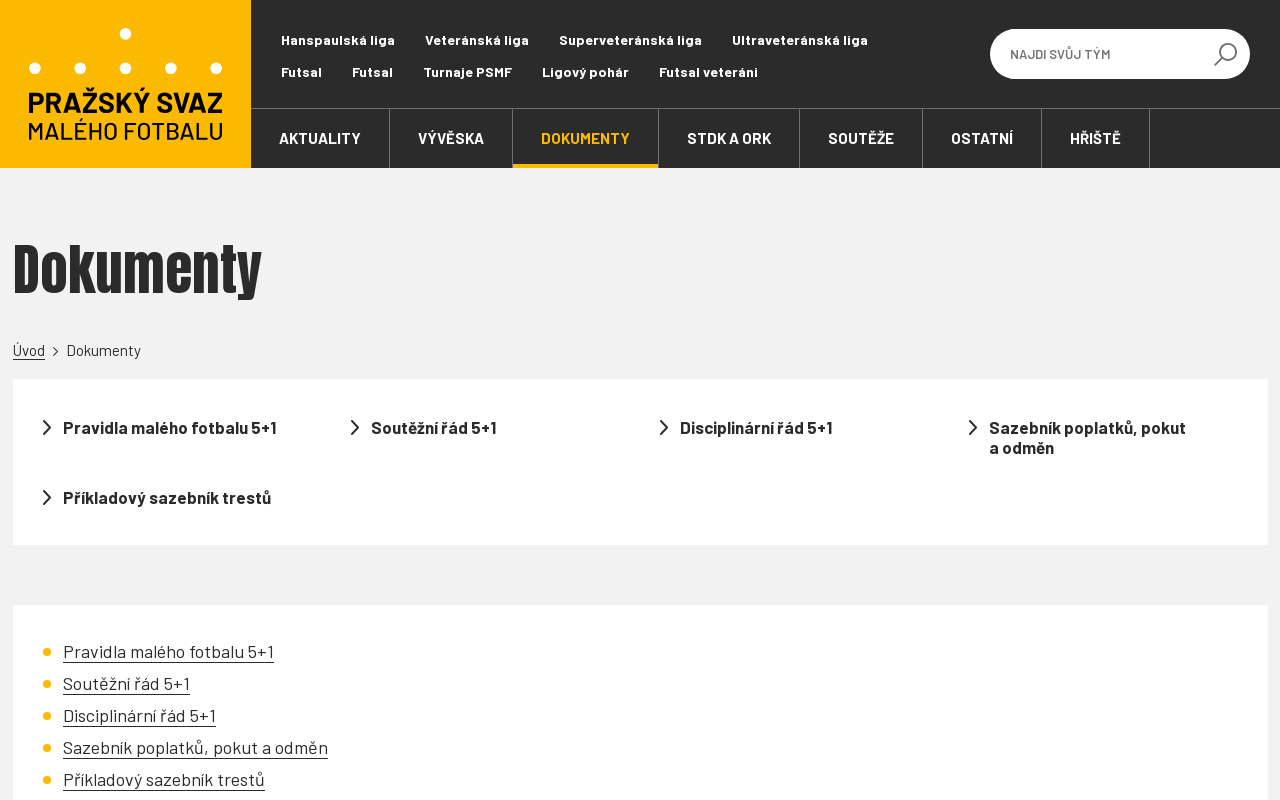

Waited for navigation to documents page (URL contains /dokumenty/)
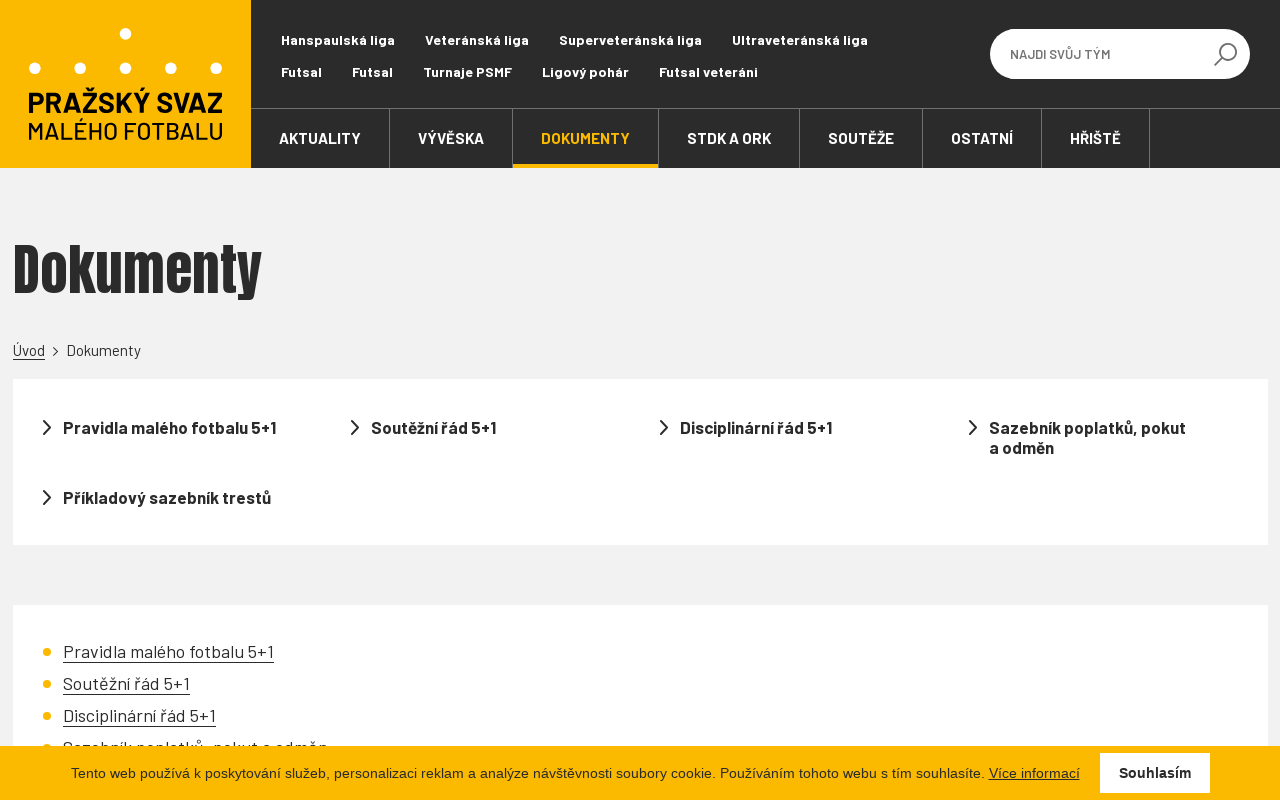

Verified that current URL contains '/dokumenty'
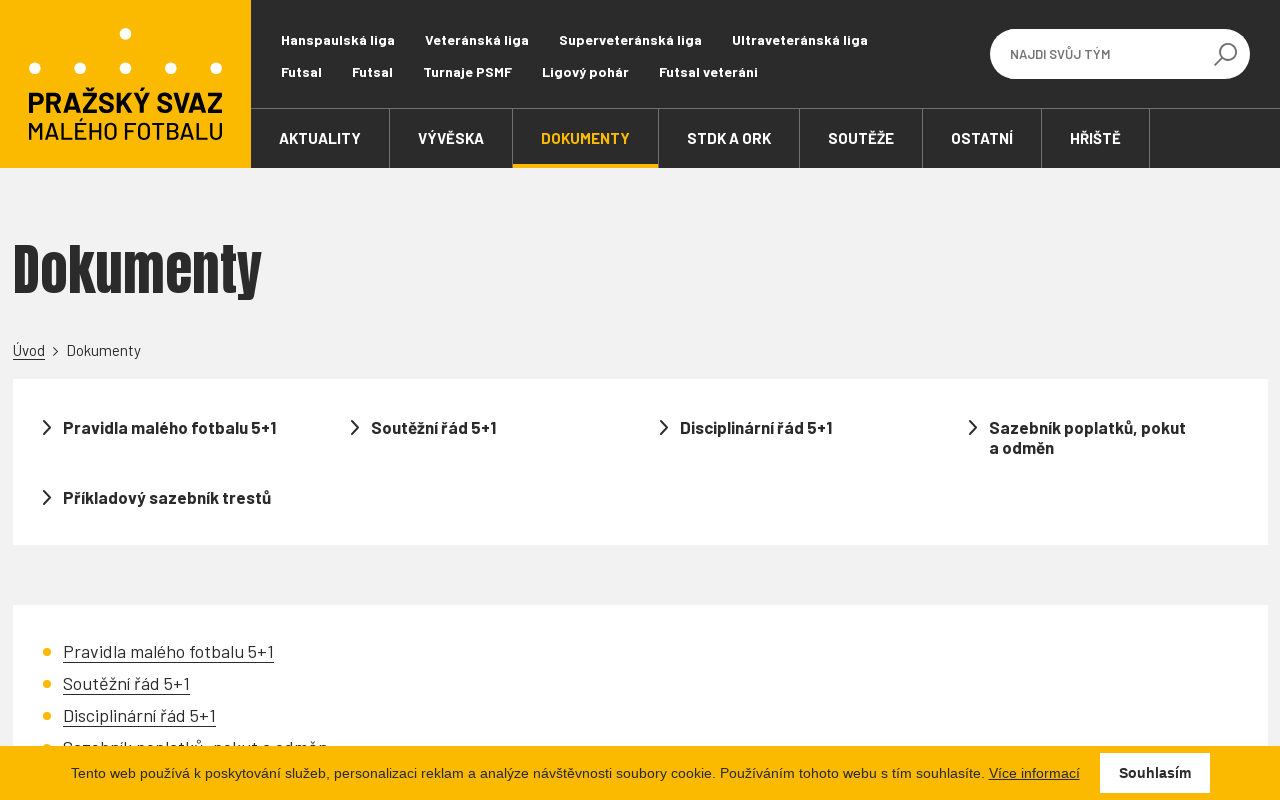

Waited for 'Pravidla malého fotbalu' (Small Football Rules) content to load
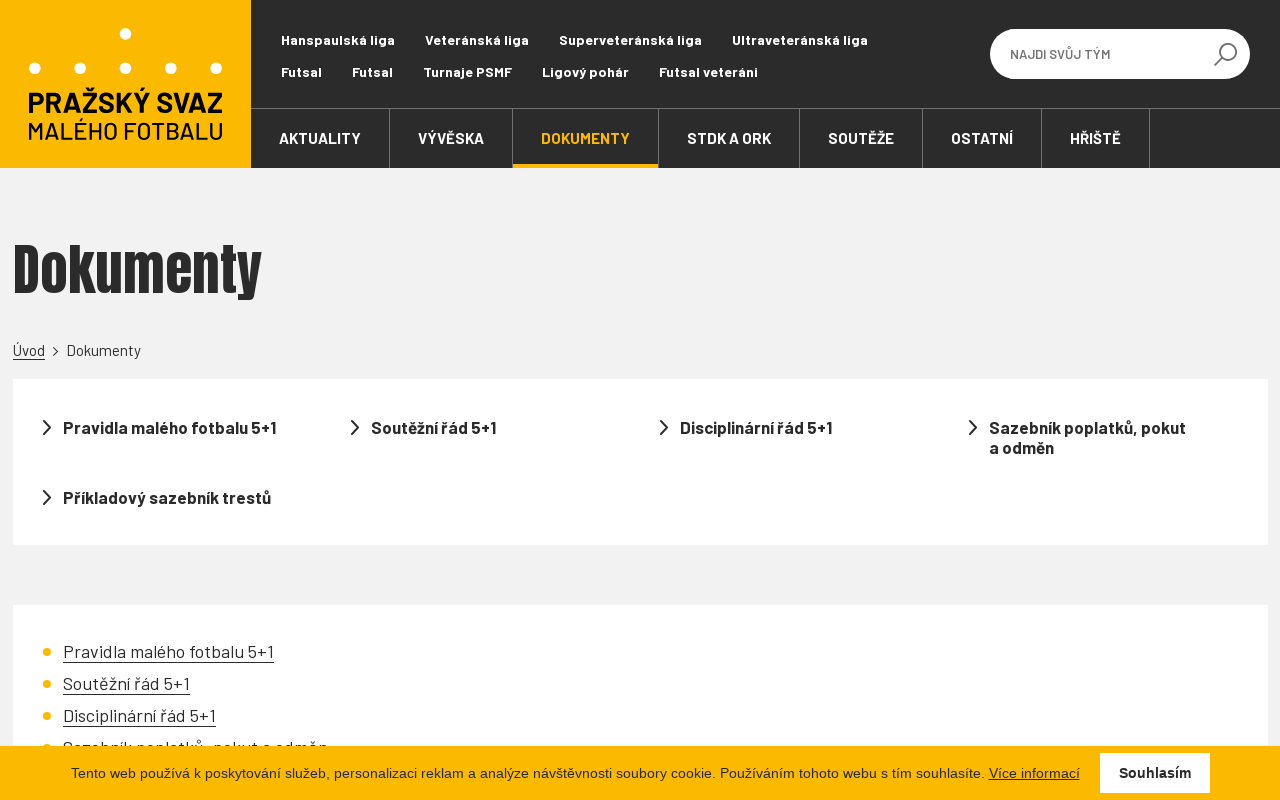

Verified that 'Pravidla malého fotbalu' content is present on the documents page
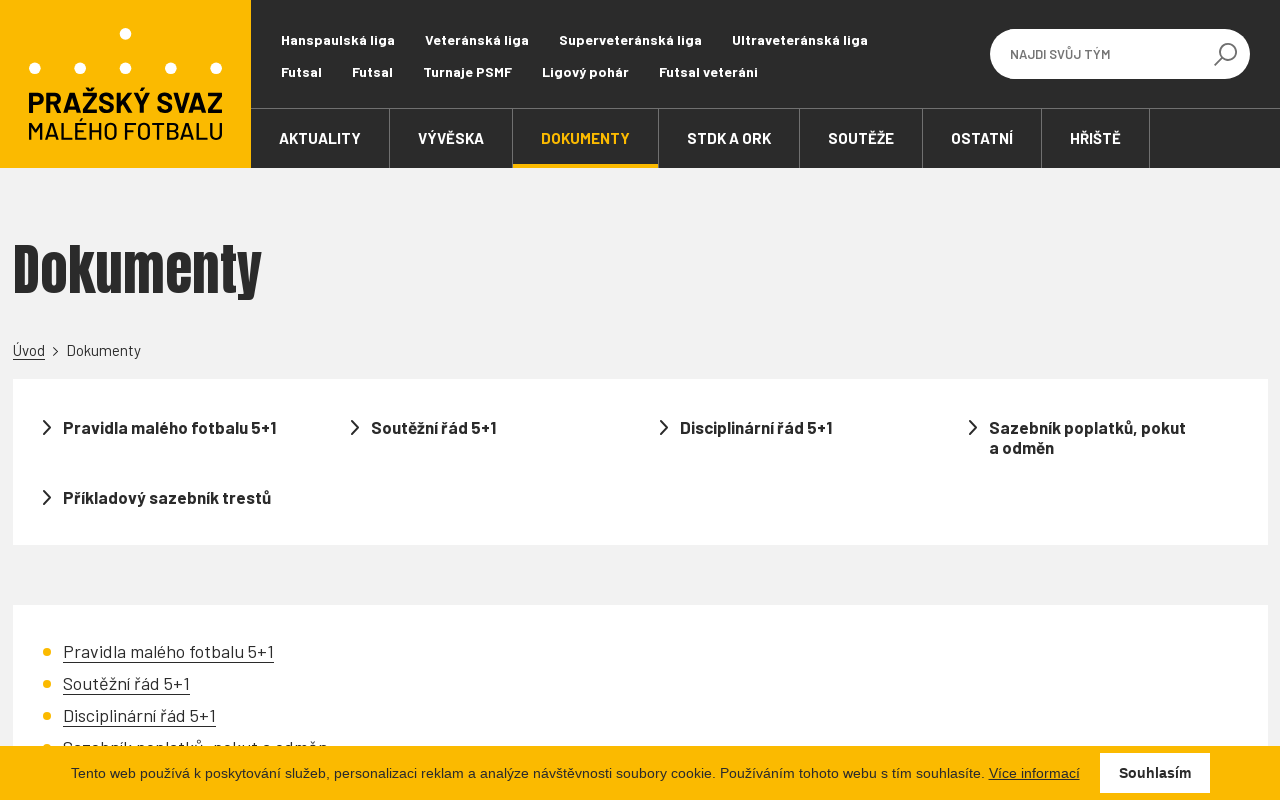

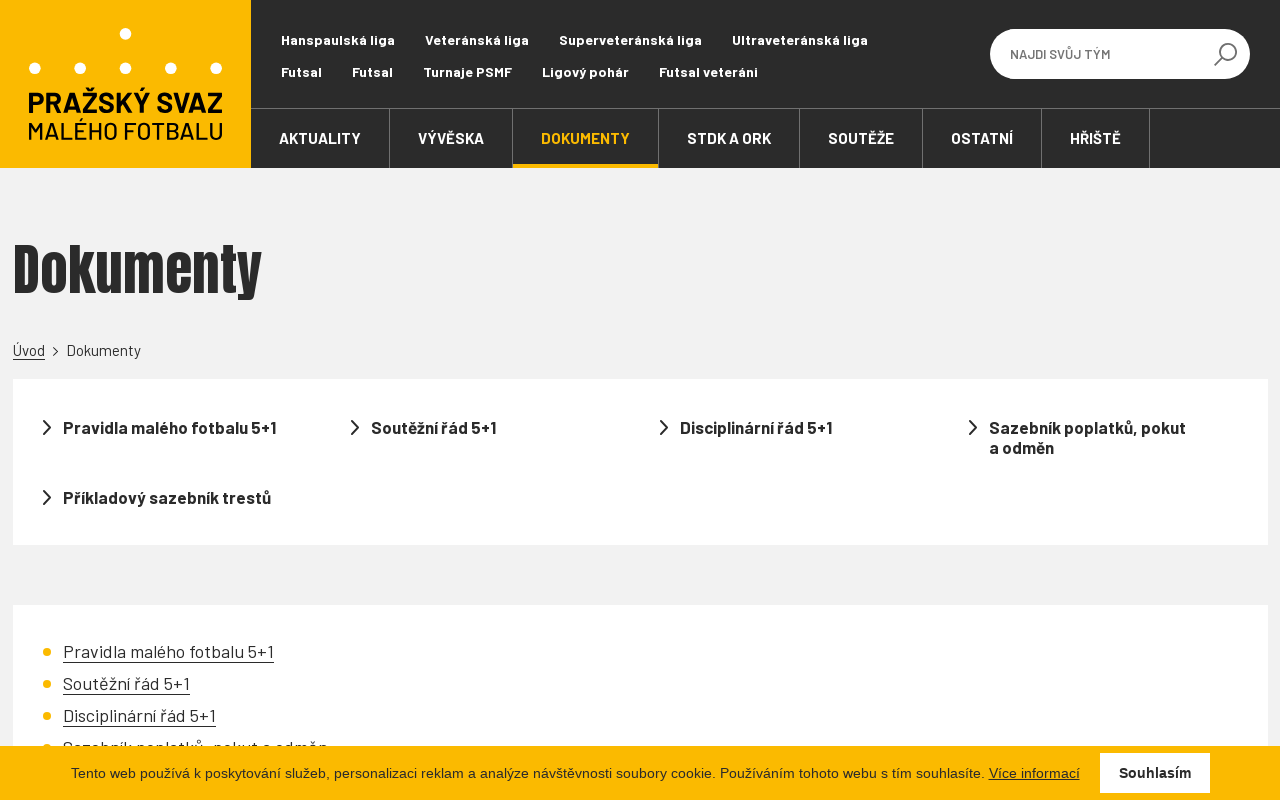